Tests the search functionality on an automation bookstore demo site by entering a search term in the search bar

Starting URL: https://automationbookstore.dev/

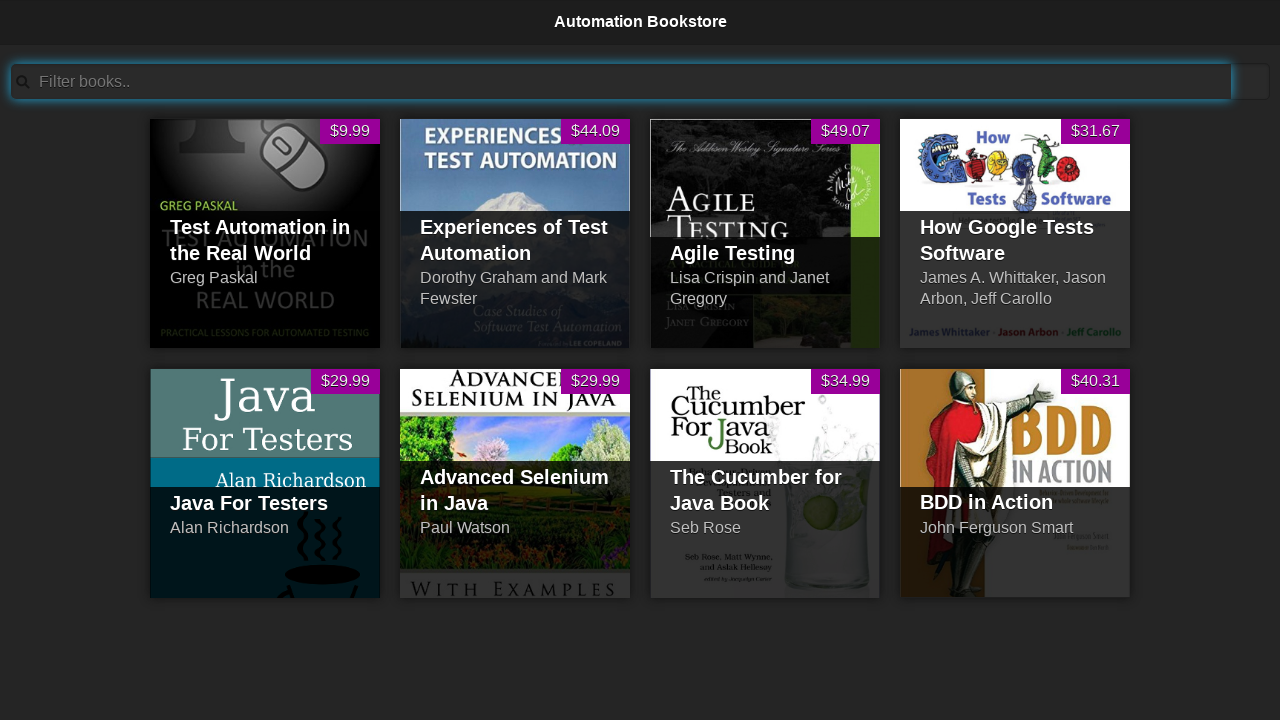

Filled search bar with 'Test' on #searchBar
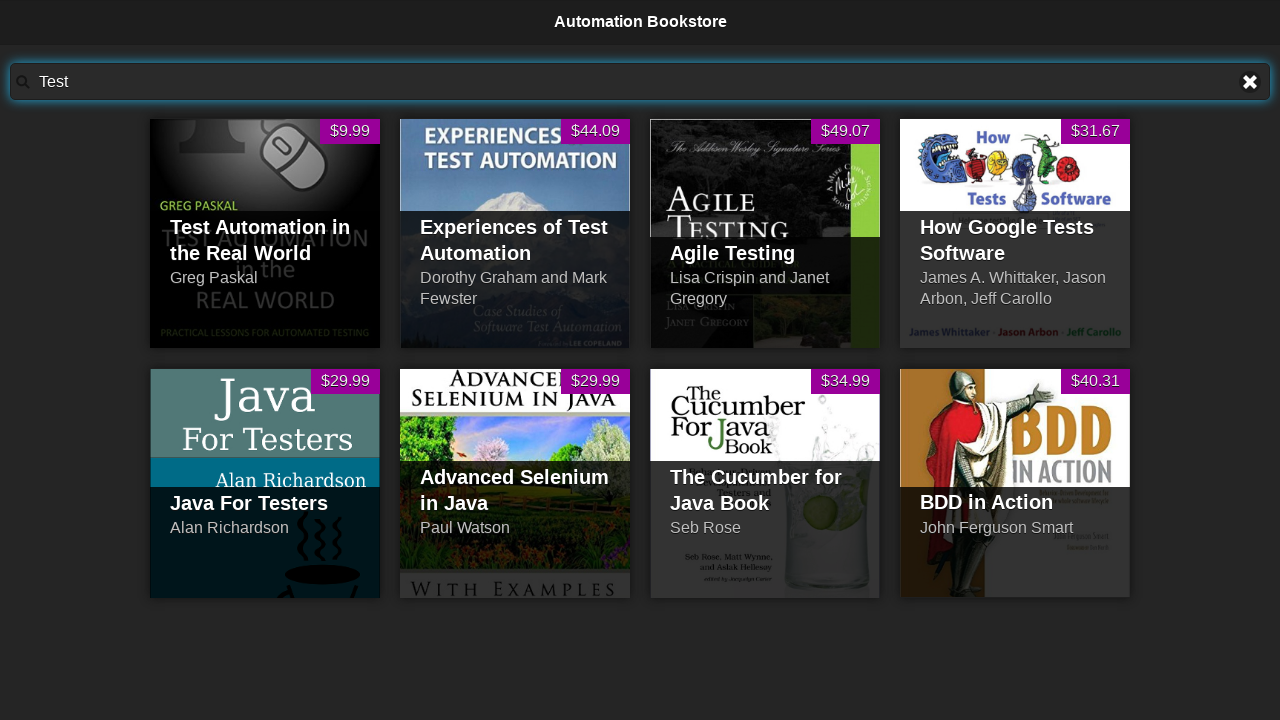

Waited 500ms for search results to update
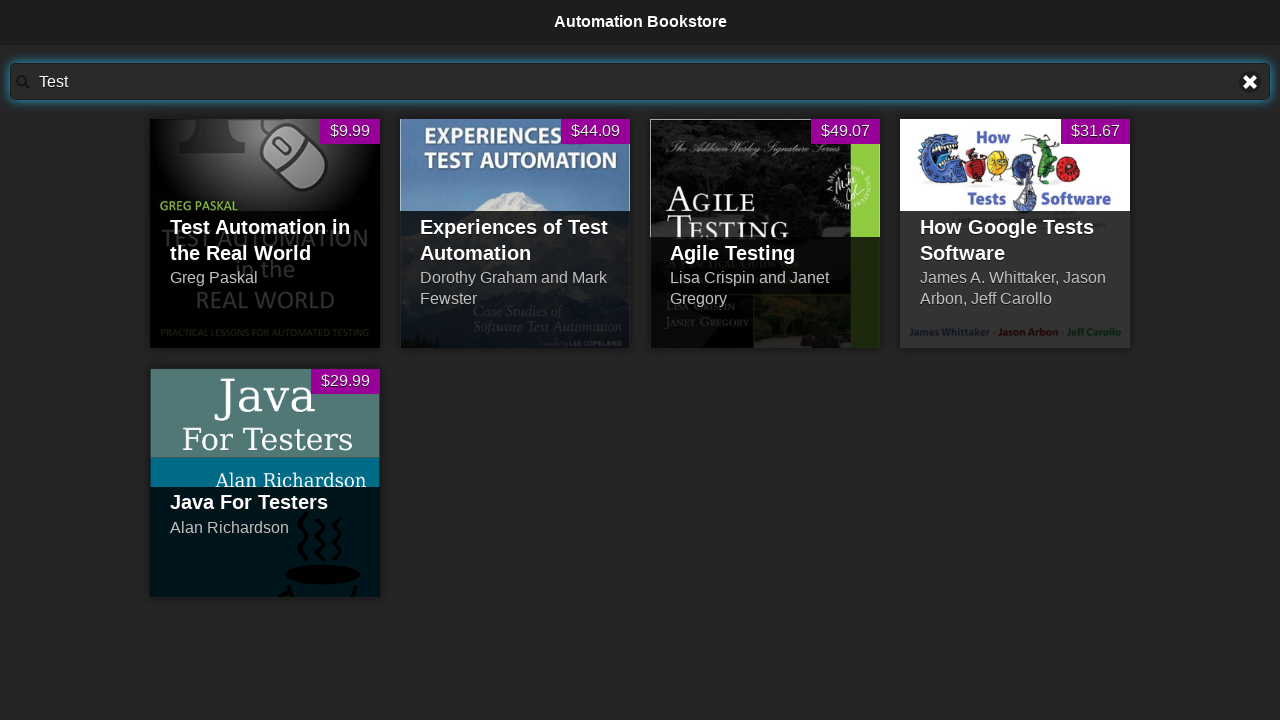

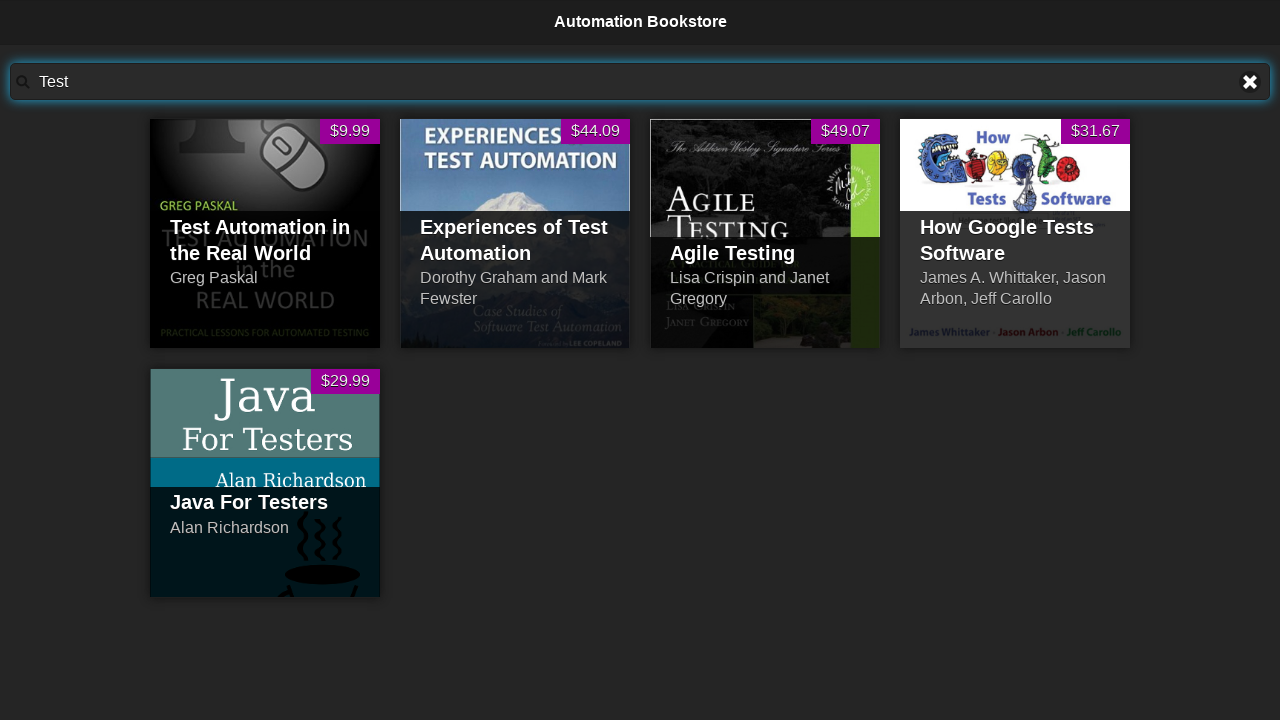